Solves a mathematical captcha by extracting a value from an image attribute, calculating the result, and submitting a form with robot verification checkboxes

Starting URL: http://suninjuly.github.io/get_attribute.html

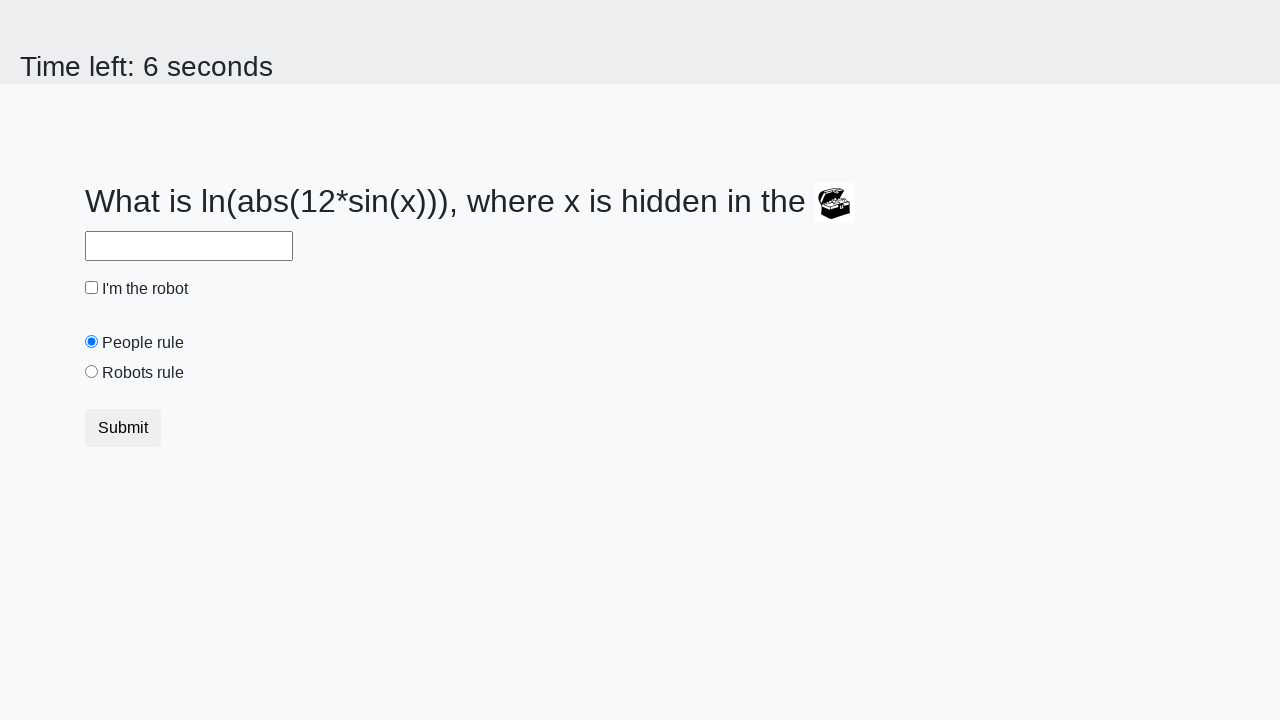

Located the image element containing the math captcha
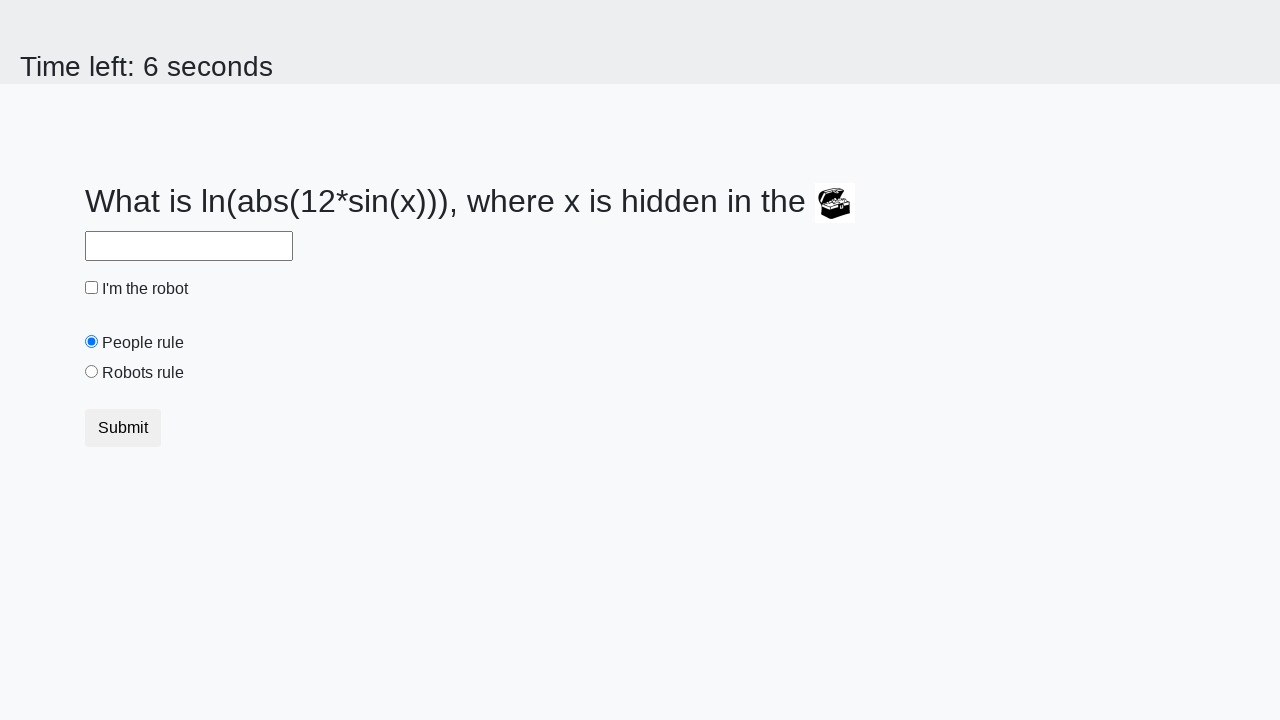

Extracted valuex attribute from image element: 344
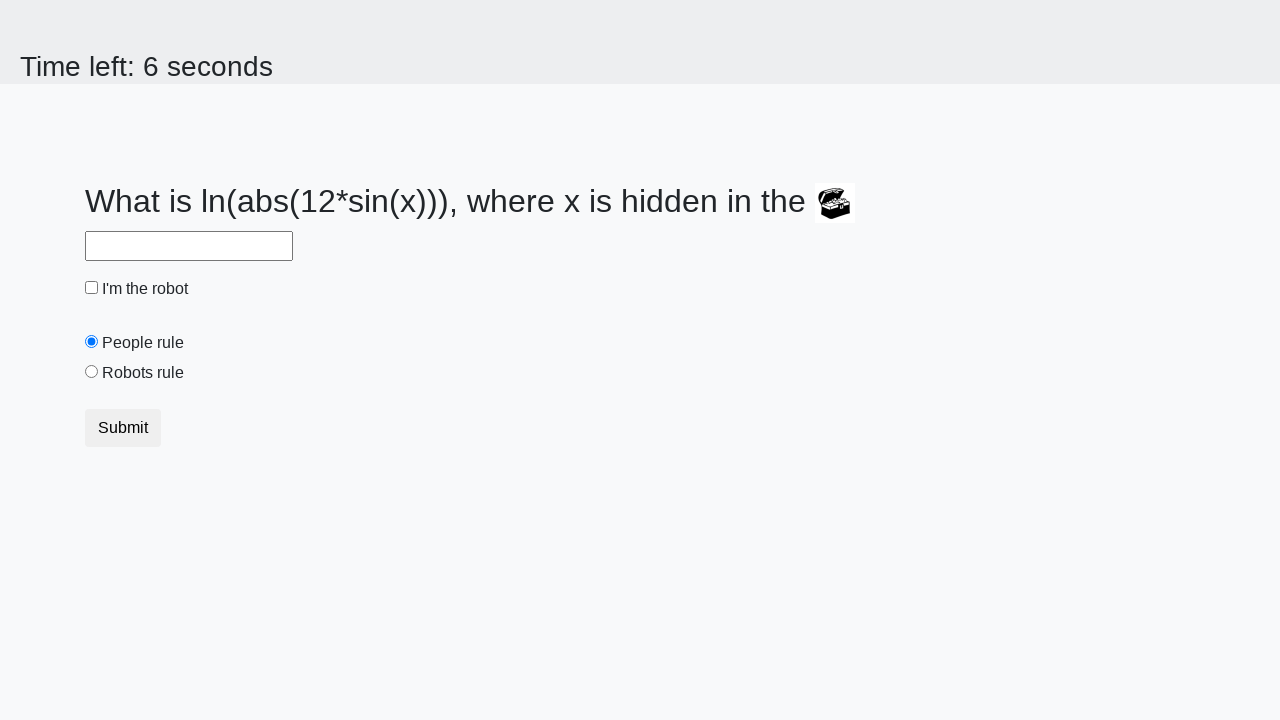

Calculated the result of mathematical captcha formula: 2.4848969892475083
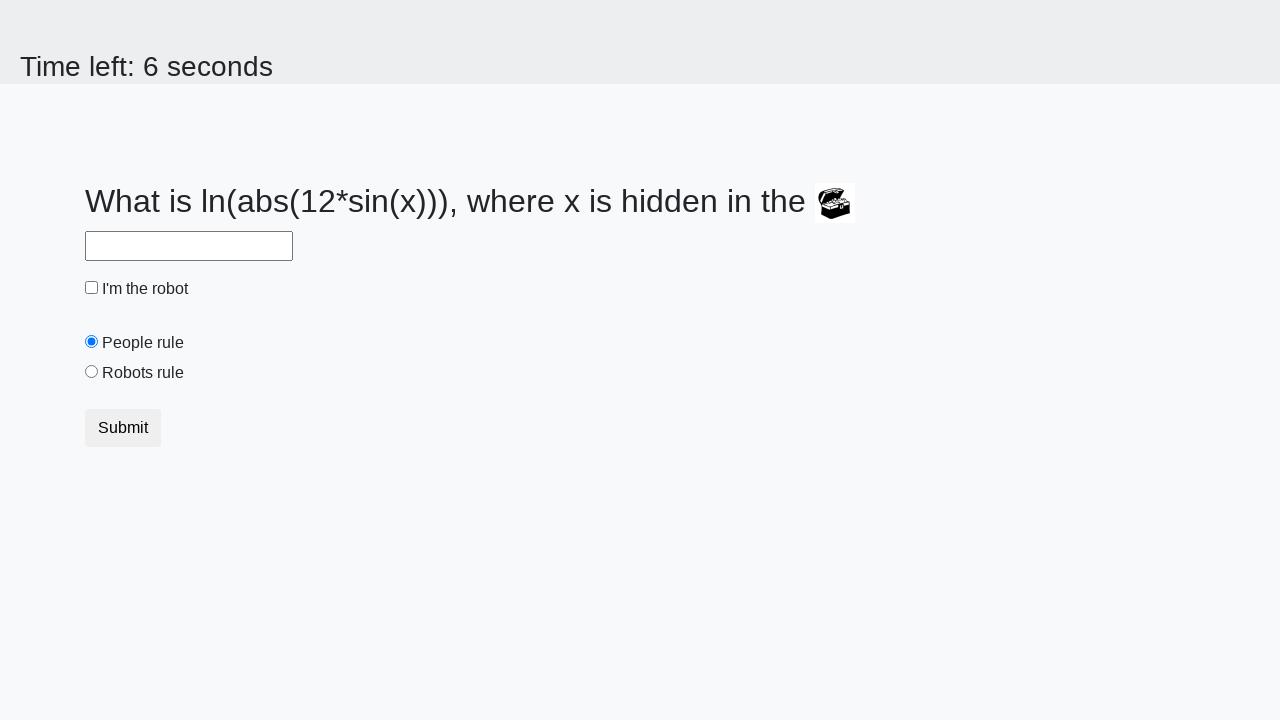

Filled answer field with calculated result on input#answer[required]
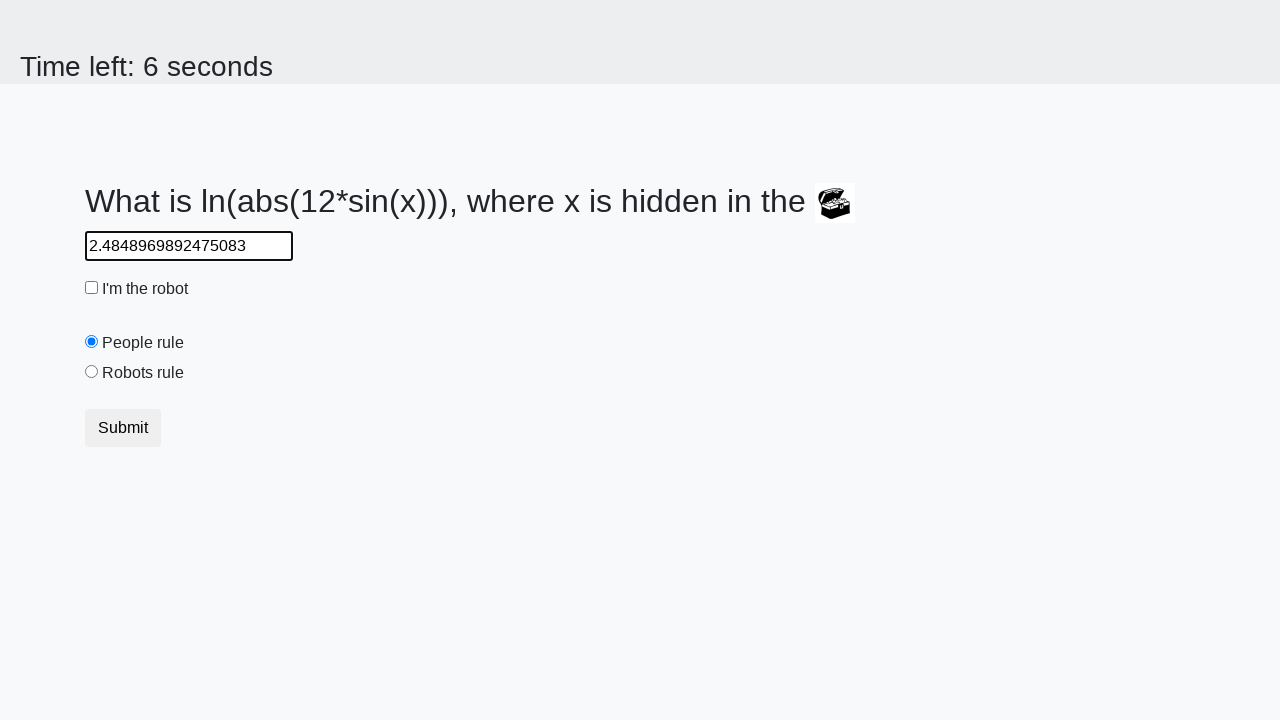

Clicked robot verification checkbox at (92, 288) on input.check-input#robotCheckbox[required]
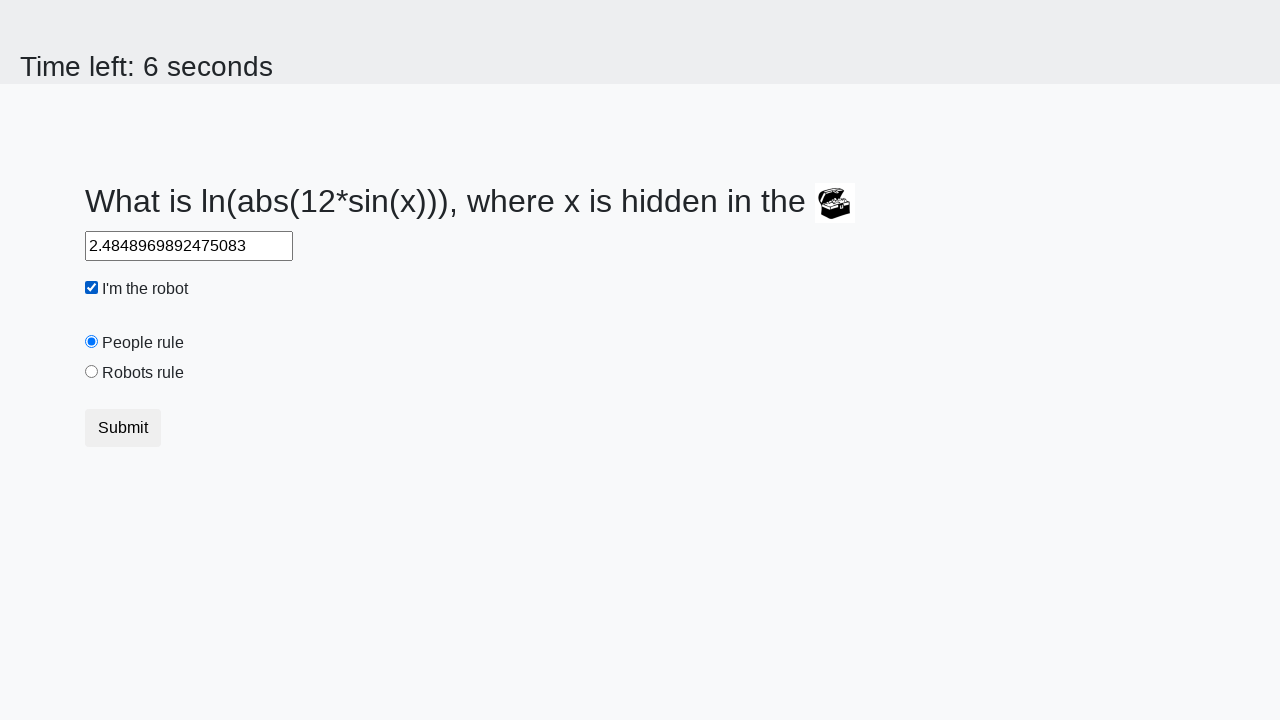

Selected robots radio button at (92, 372) on input.check-input[value="robots"]
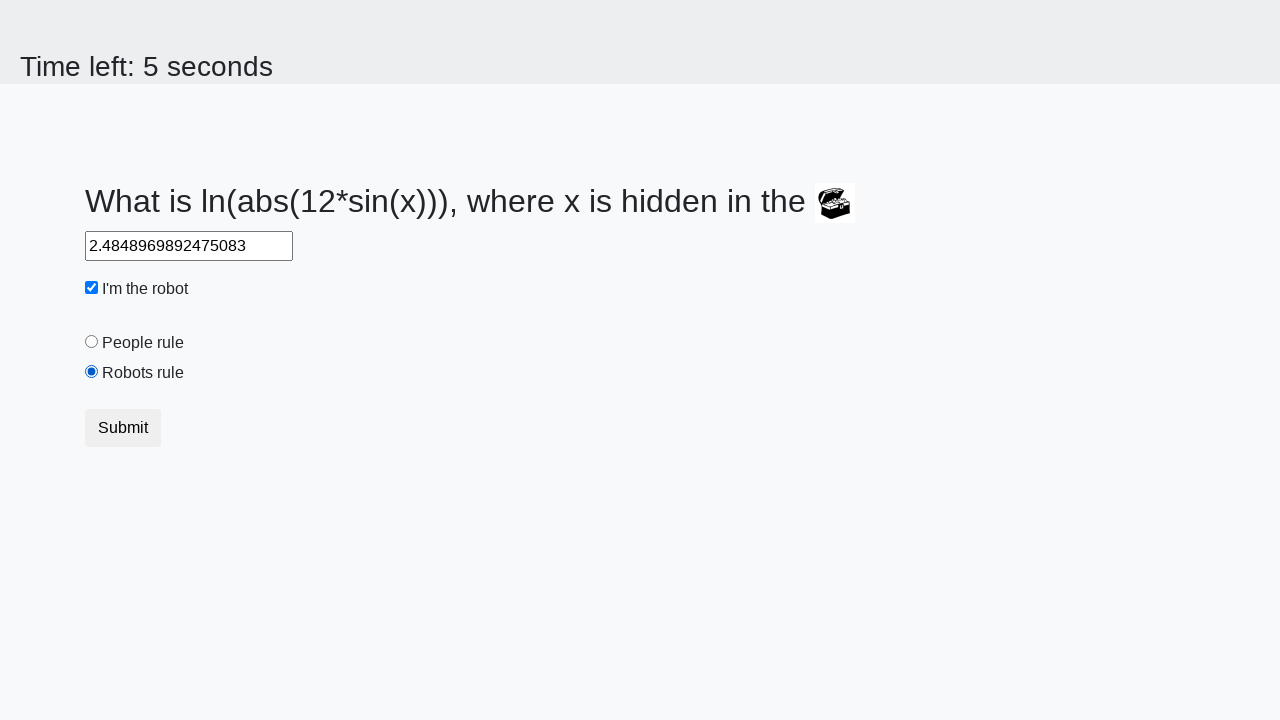

Clicked submit button to submit the form at (123, 428) on button.btn
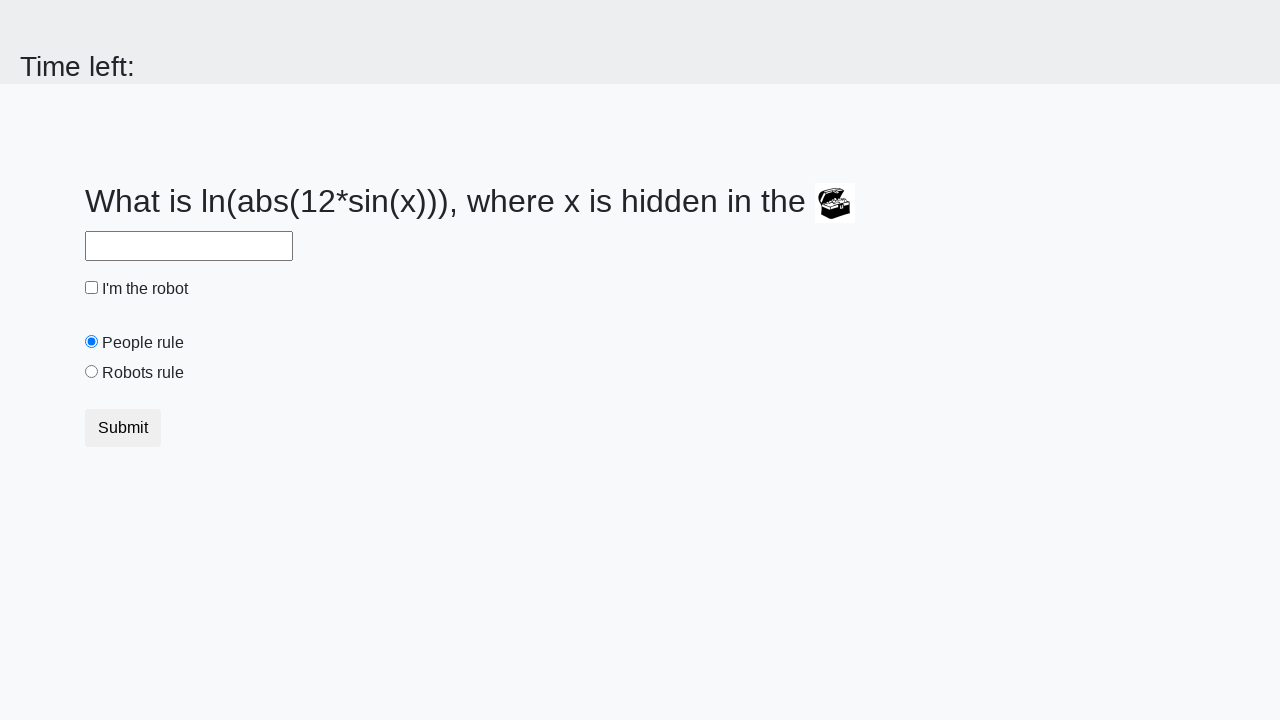

Alert dialog handler registered
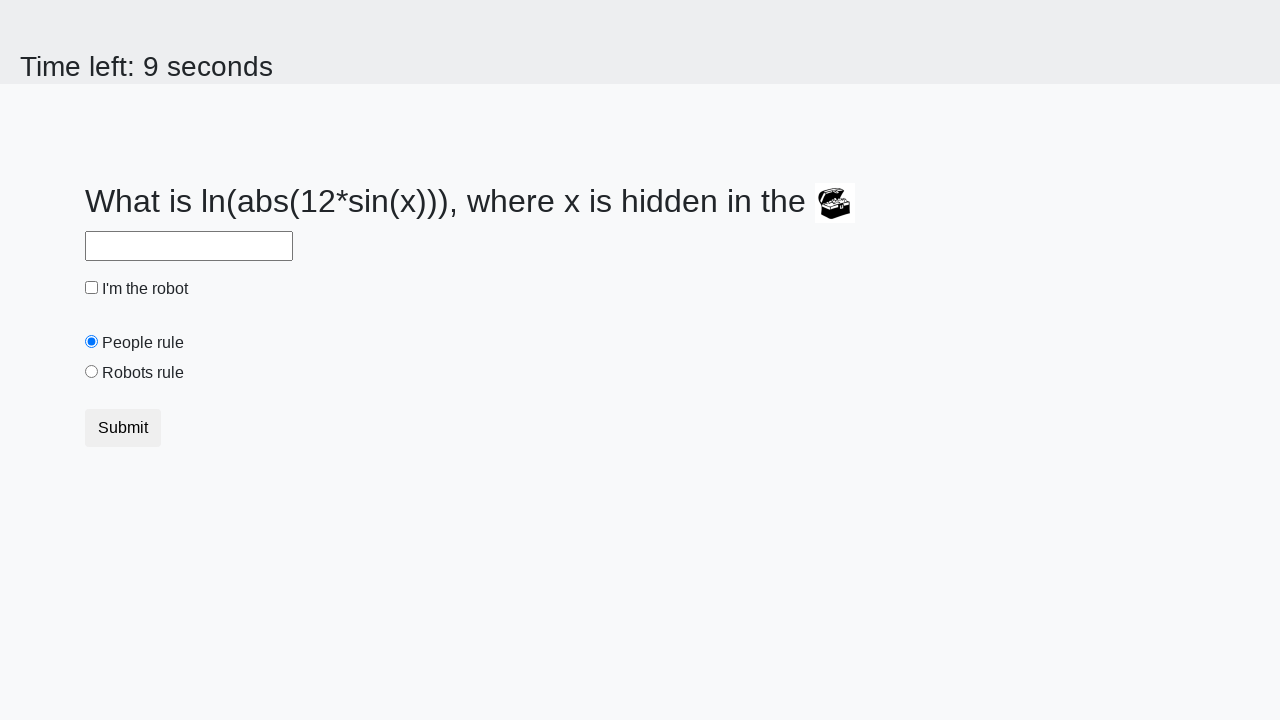

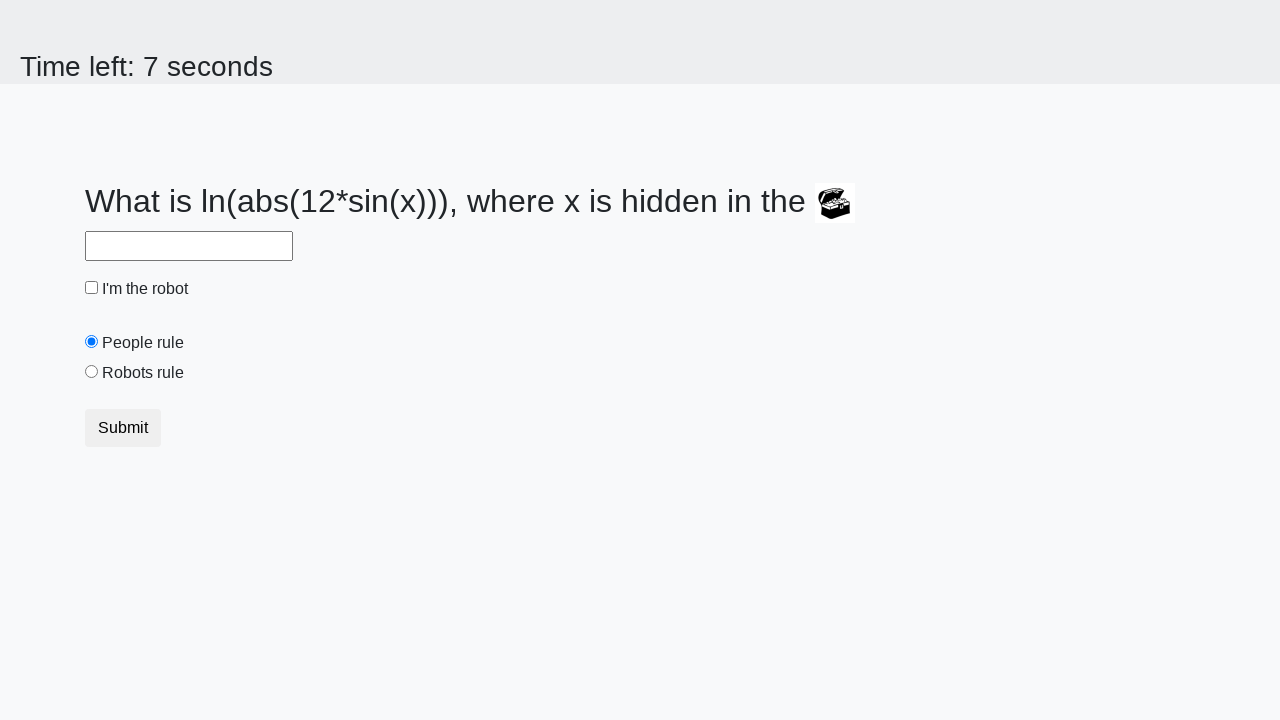